Tests browser popup window handling by navigating to a page that may trigger popup windows, identifying the main window, closing any popup windows, and returning focus to the main window.

Starting URL: http://www.dummysoftware.com/popupdummy_testpage.html

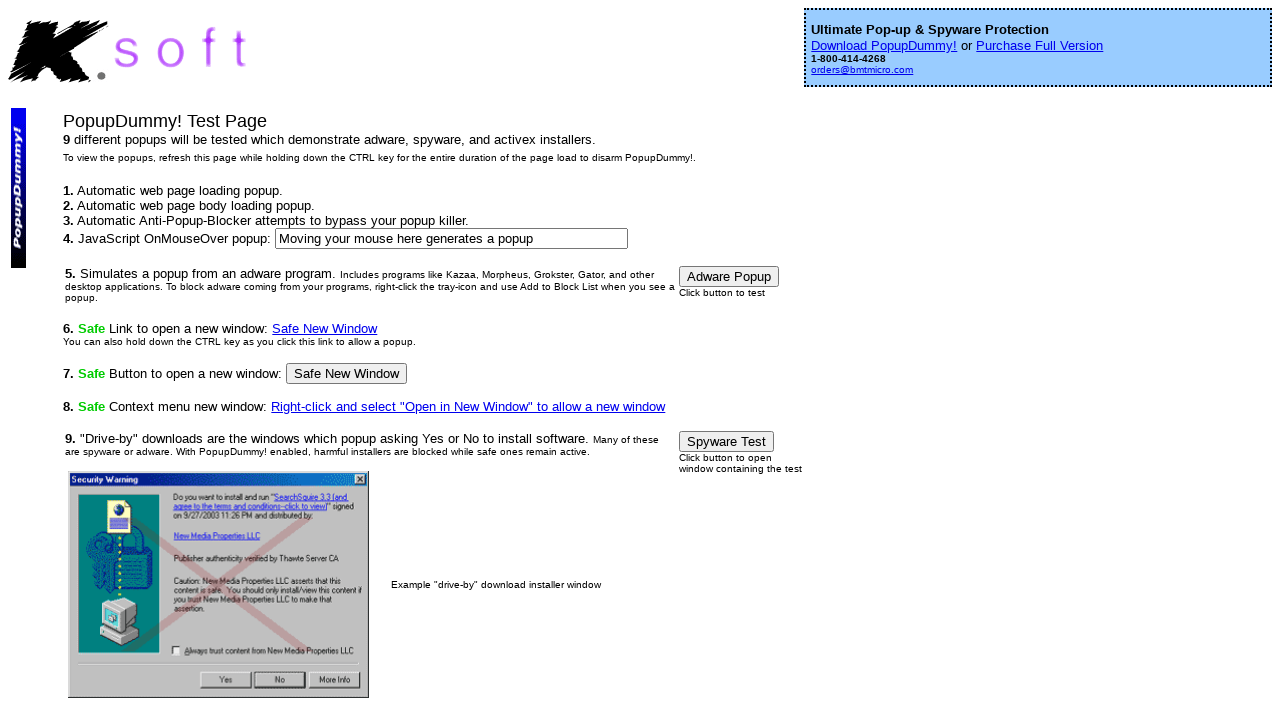

Page loaded and DOM content initialized
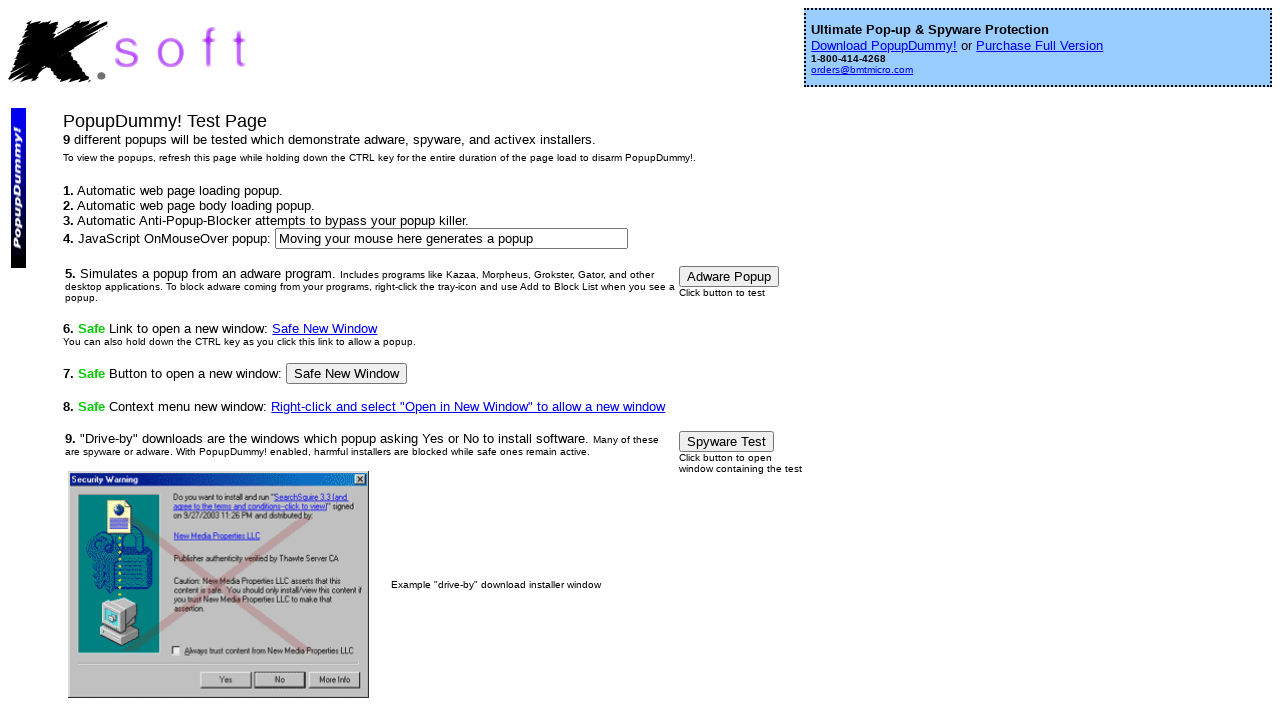

Retrieved all pages/windows from context
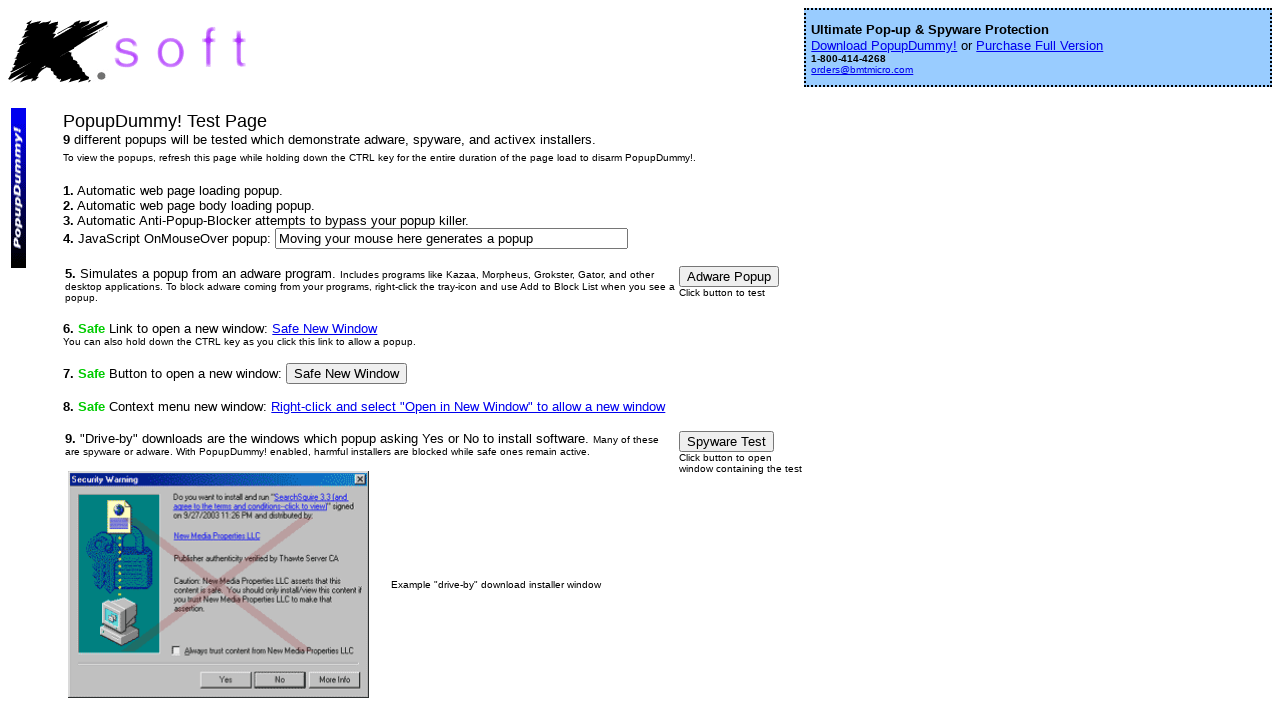

Stored reference to main page
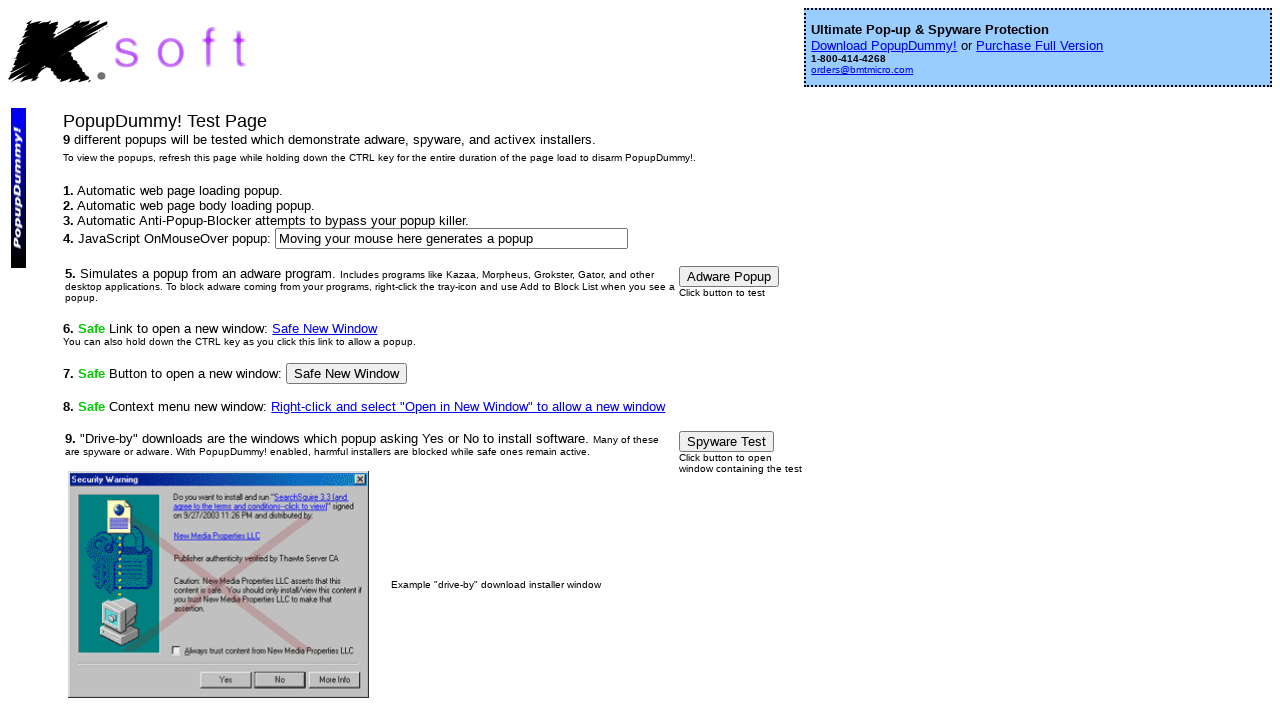

Checked window URL: http://www.dummysoftware.com/popupdummy_testpage.html
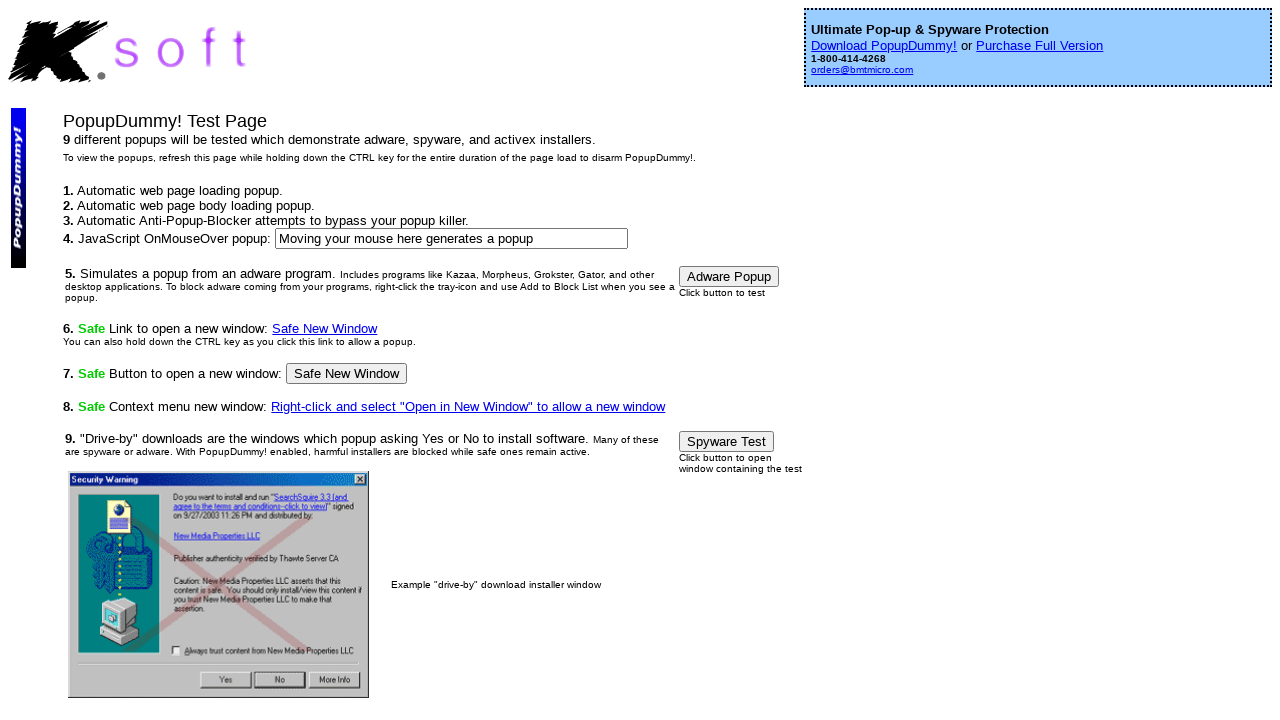

Checked window URL: http://www.dummysoftware.com/screen1.html
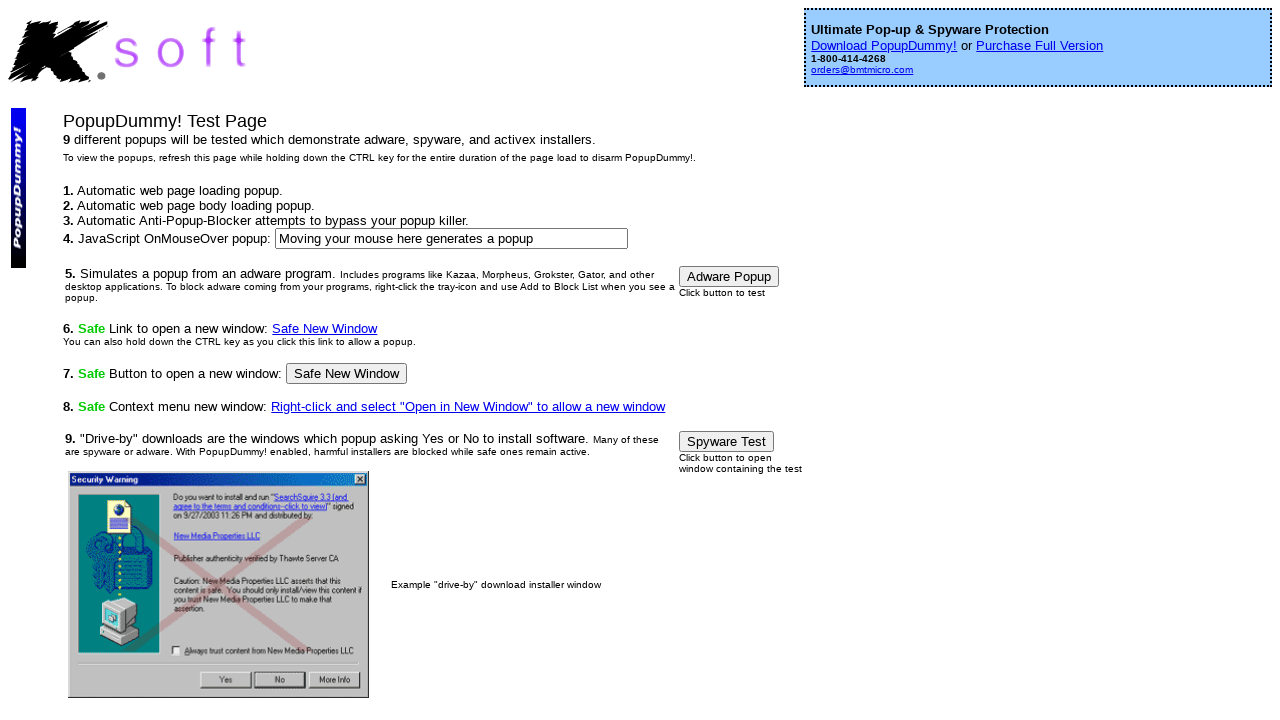

Closed popup window with URL: http://www.dummysoftware.com/screen1.html
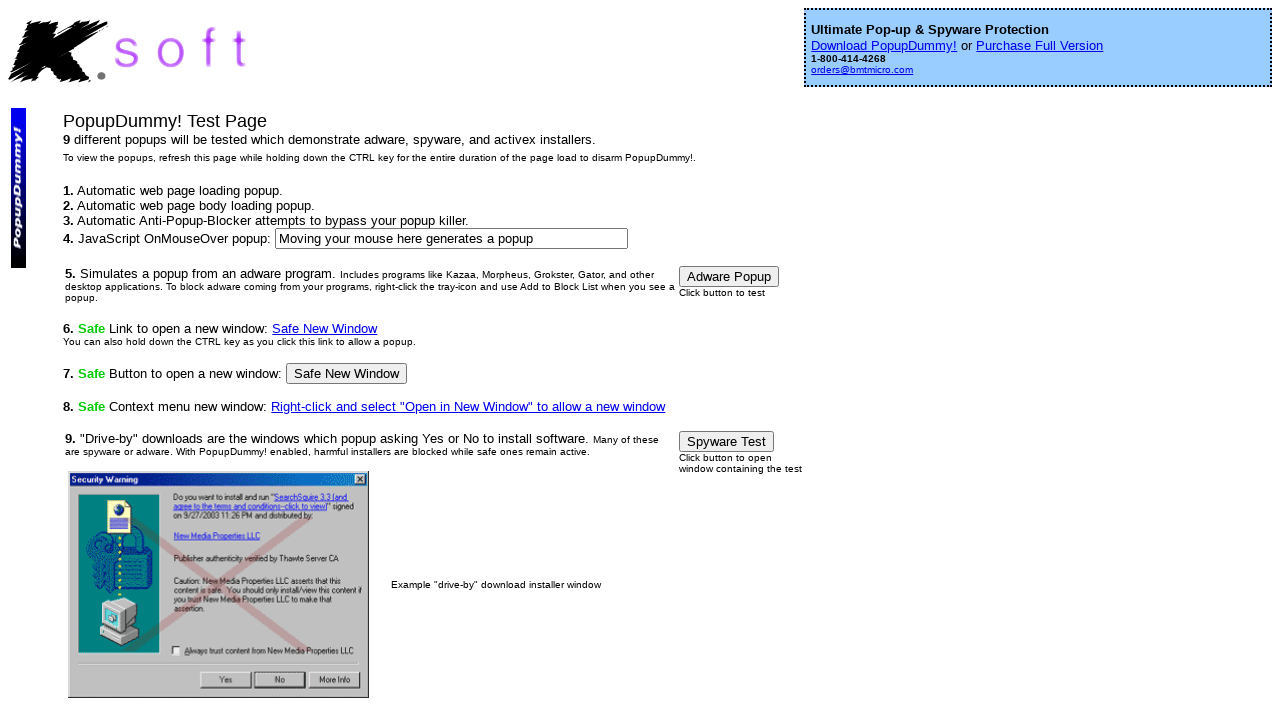

Checked window URL: http://www.dummysoftware.com/screen3.html
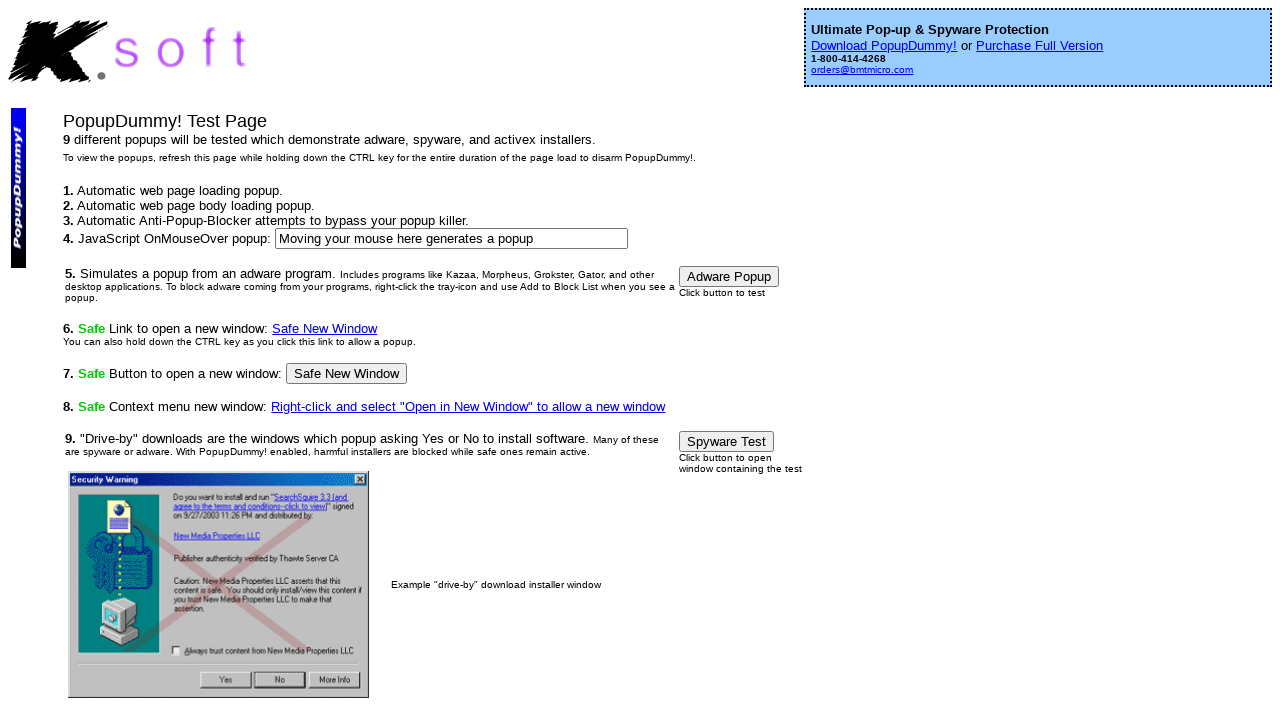

Closed popup window with URL: http://www.dummysoftware.com/screen3.html
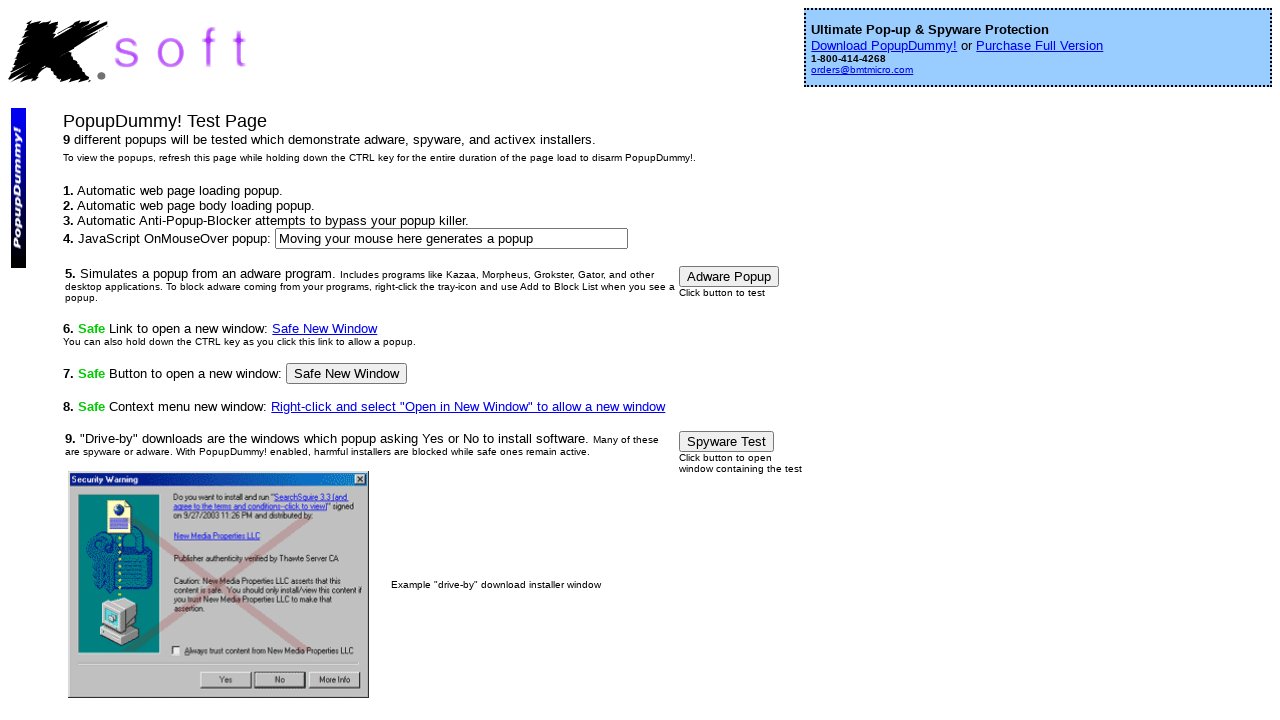

Checked window URL: http://www.dummysoftware.com/screen2.html
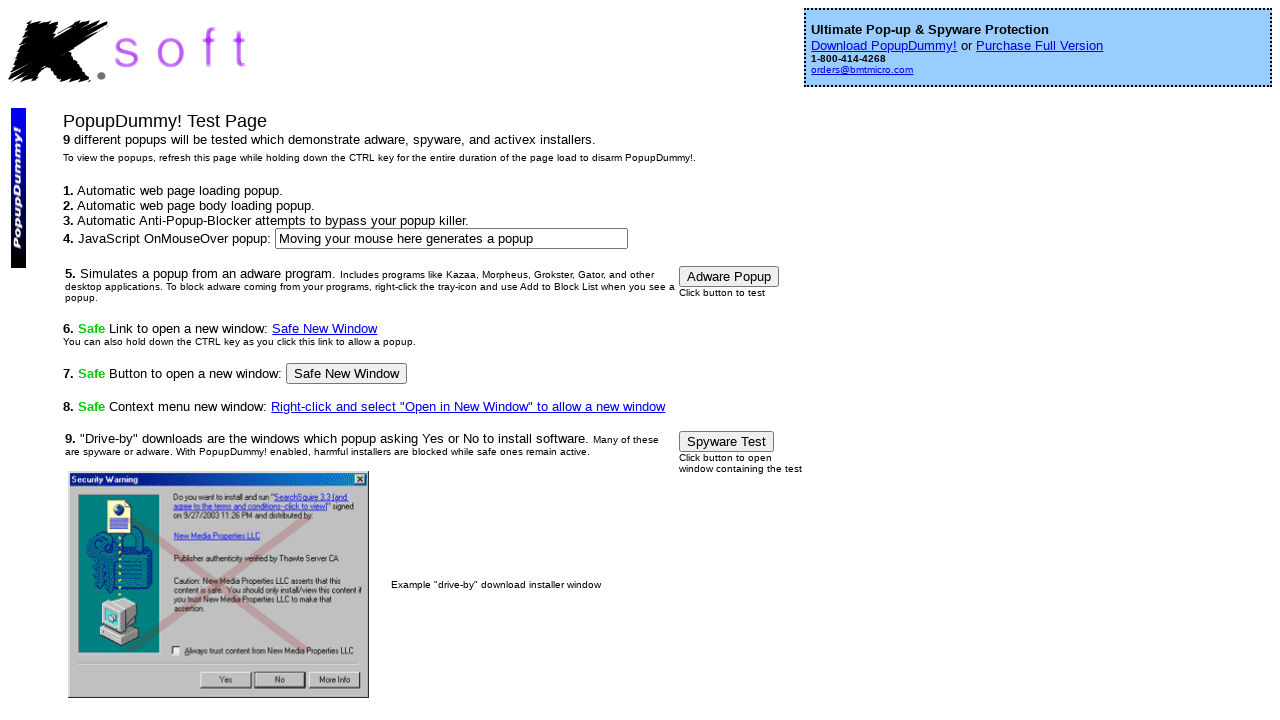

Closed popup window with URL: http://www.dummysoftware.com/screen2.html
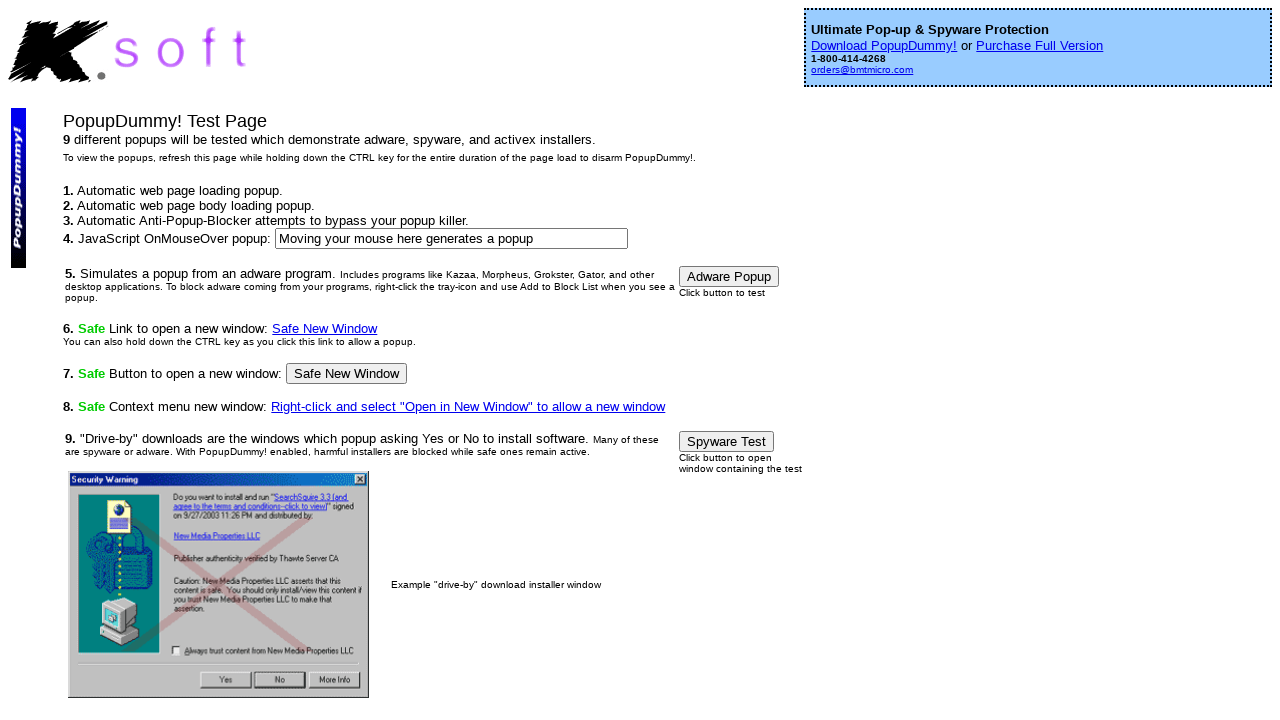

Brought main page to front and set focus
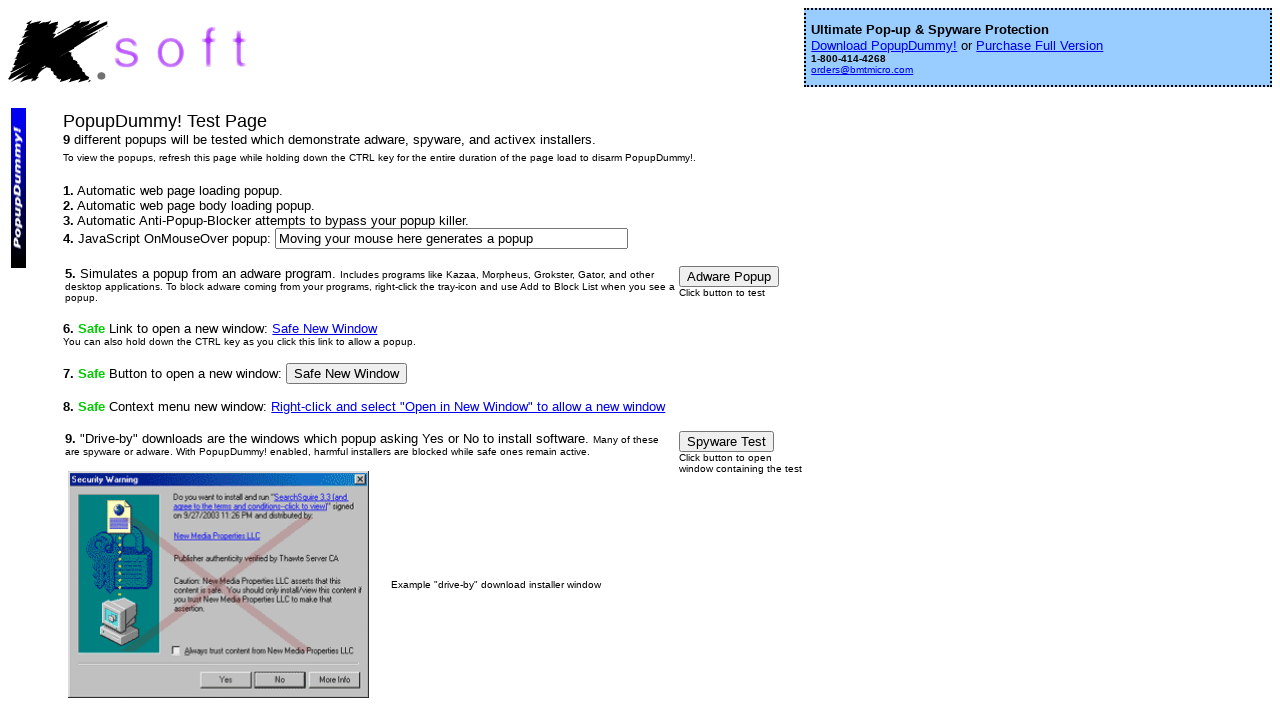

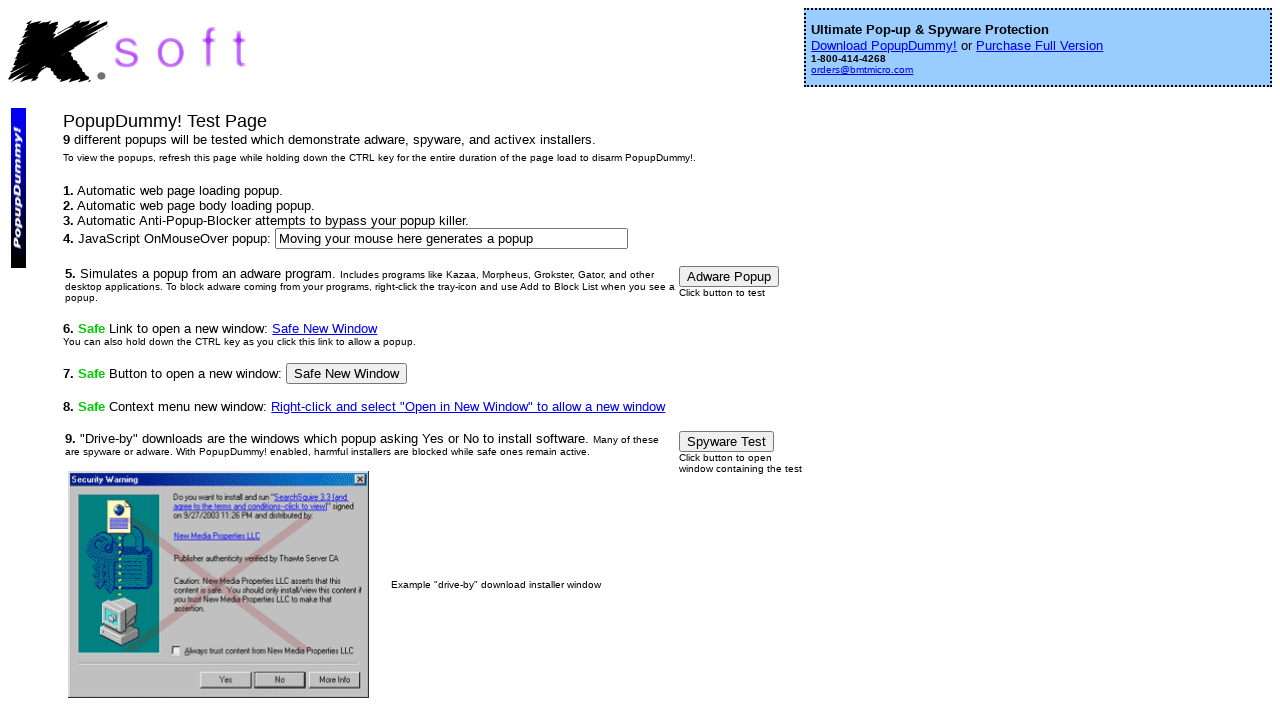